Tests the search functionality on python.org by entering a search query "pycon" and submitting the form

Starting URL: http://www.python.org

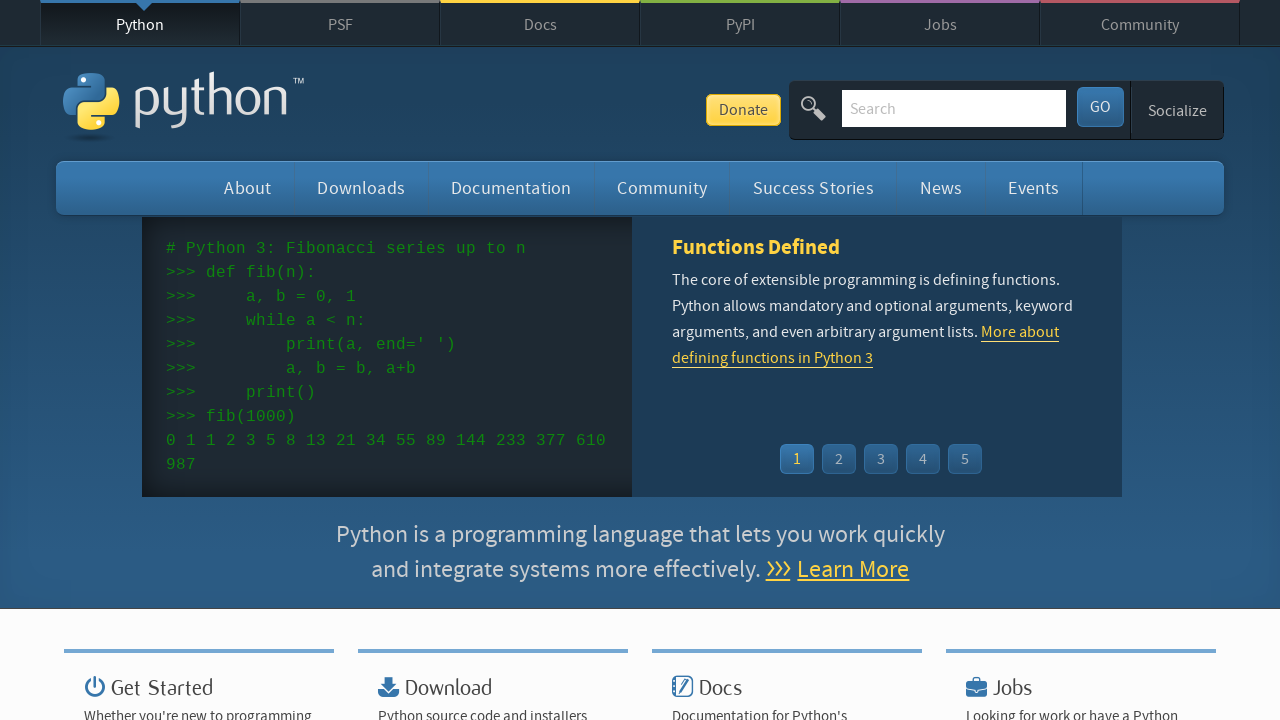

Filled search box with query 'pycon' on input[name='q']
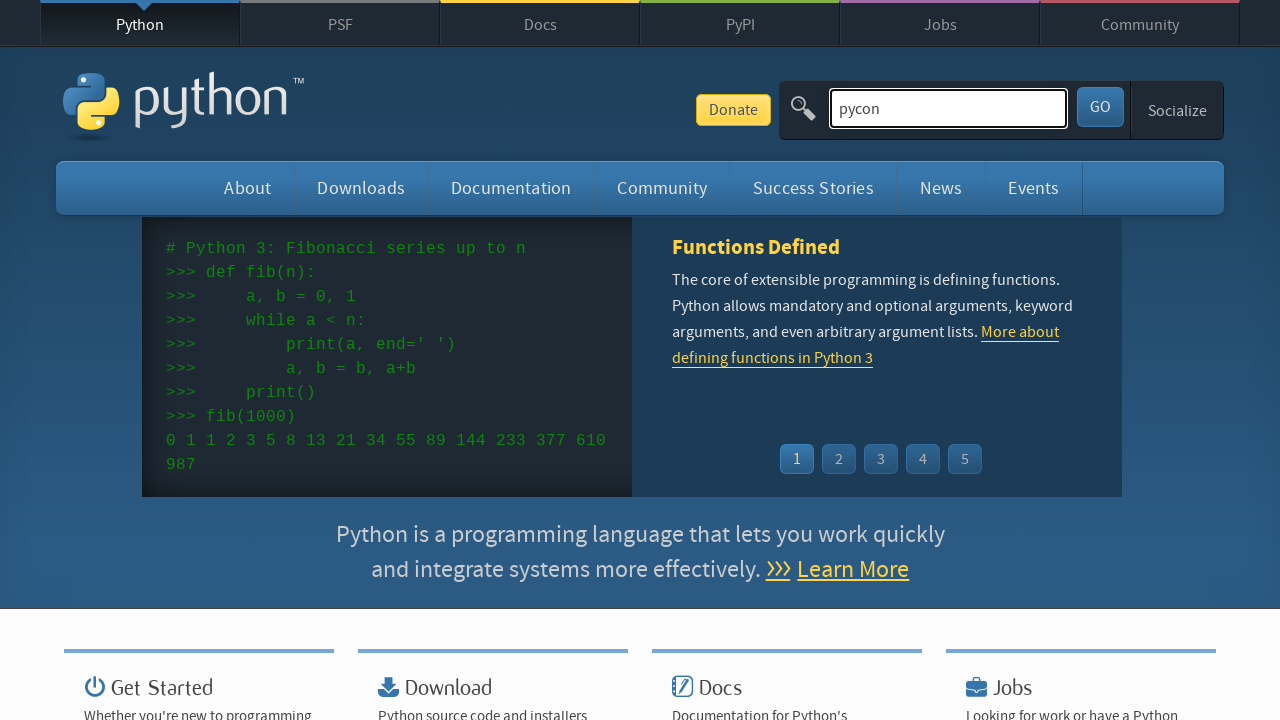

Pressed Enter to submit search form on input[name='q']
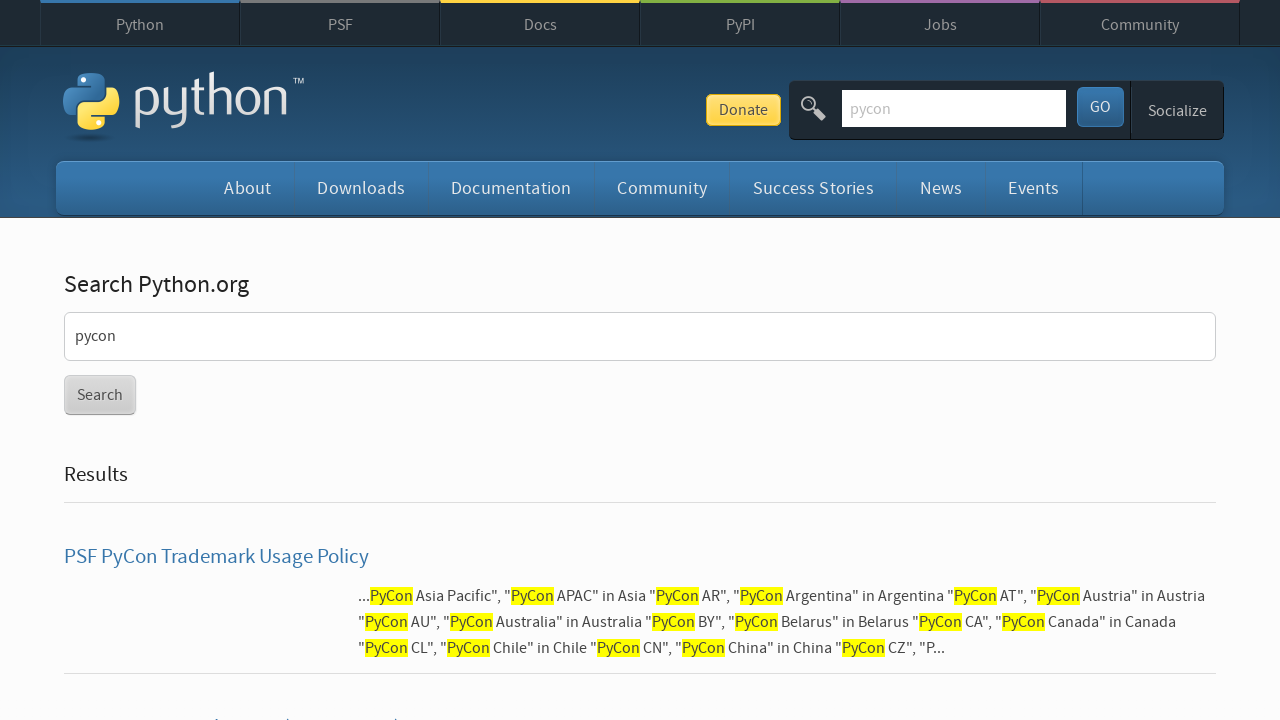

Search results page loaded successfully
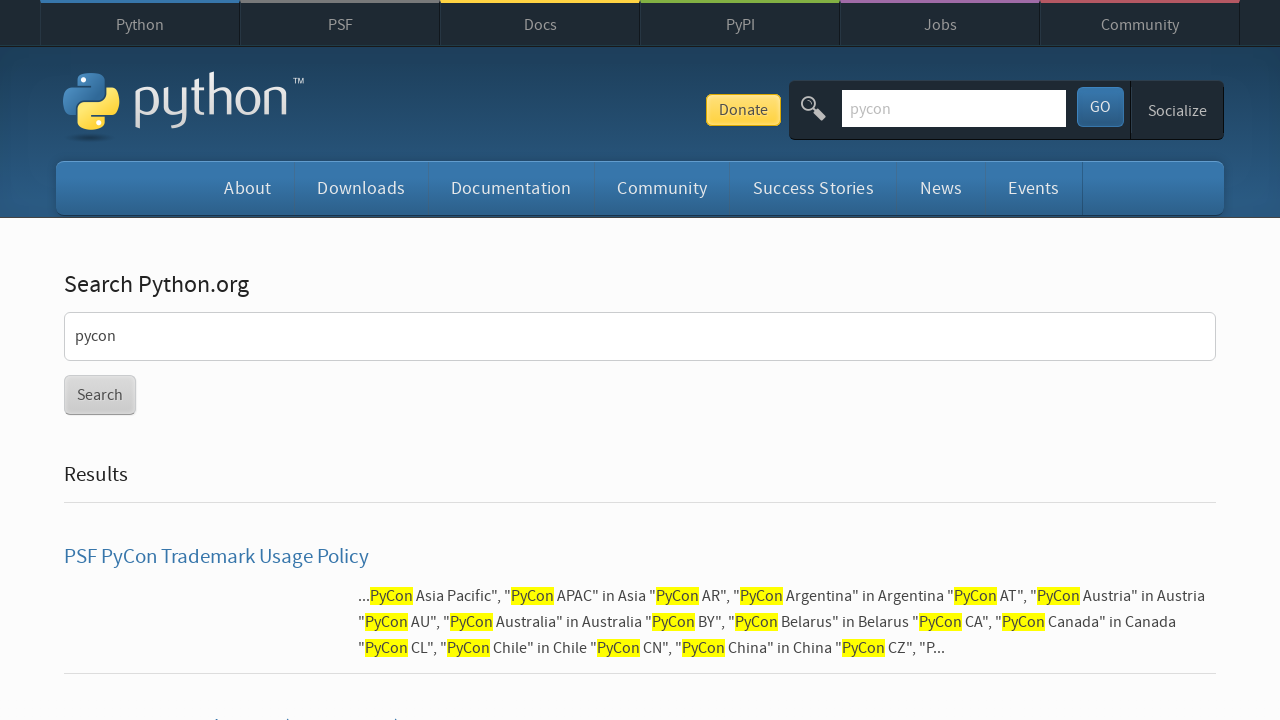

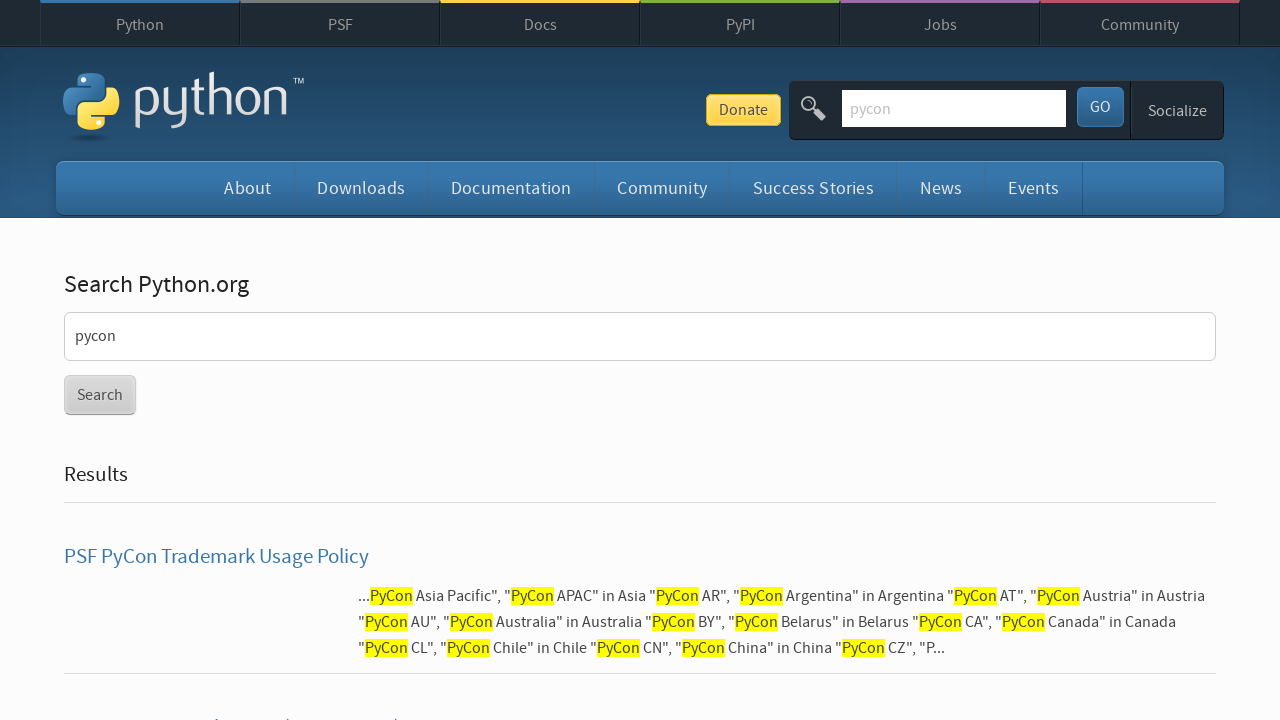